Tests auto-wait functionality by clicking an AJAX button and waiting for the success message to appear, then verifying the loaded text content.

Starting URL: http://uitestingplayground.com/ajax

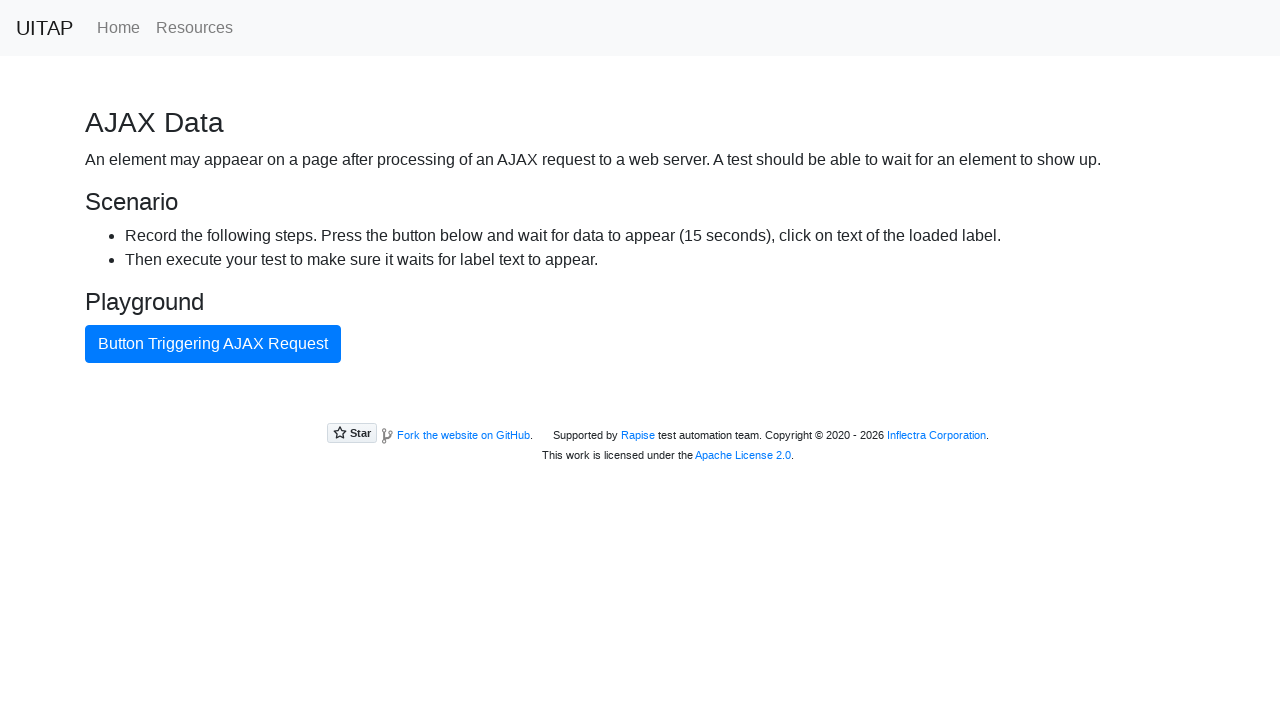

Clicked button triggering AJAX request at (213, 344) on internal:text="Button Triggering AJAX Request"i
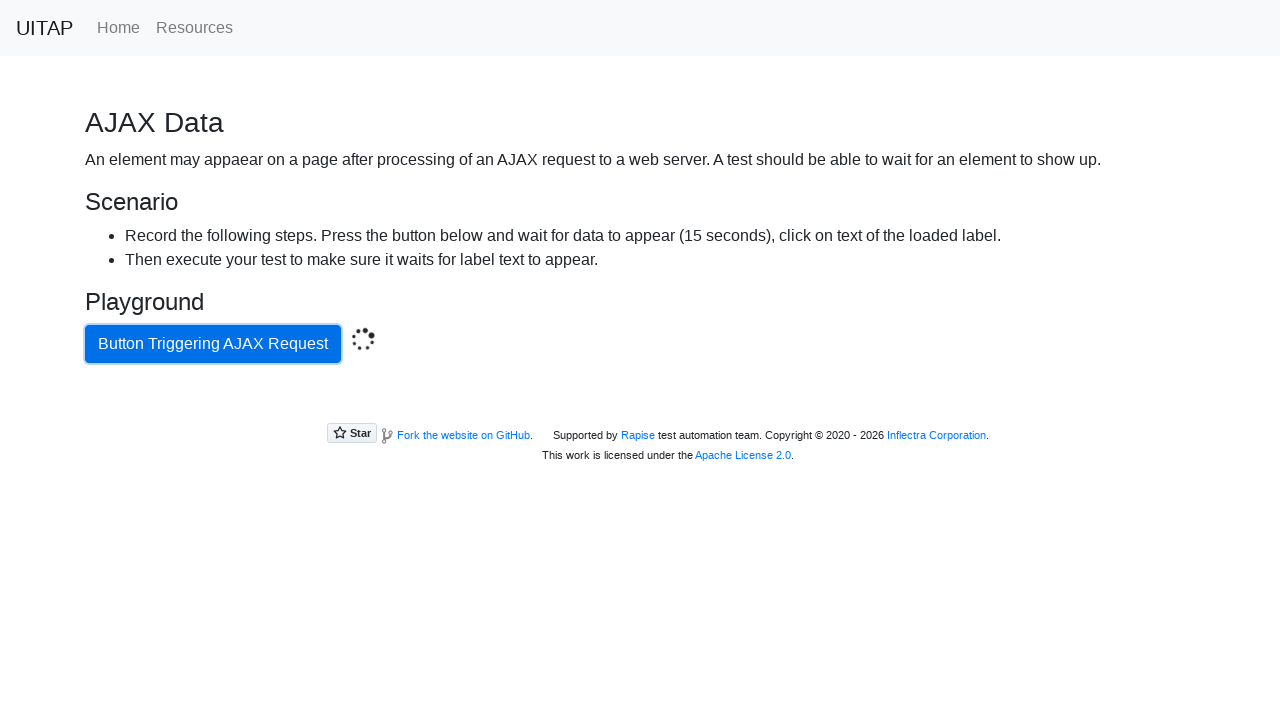

Success element attached to DOM
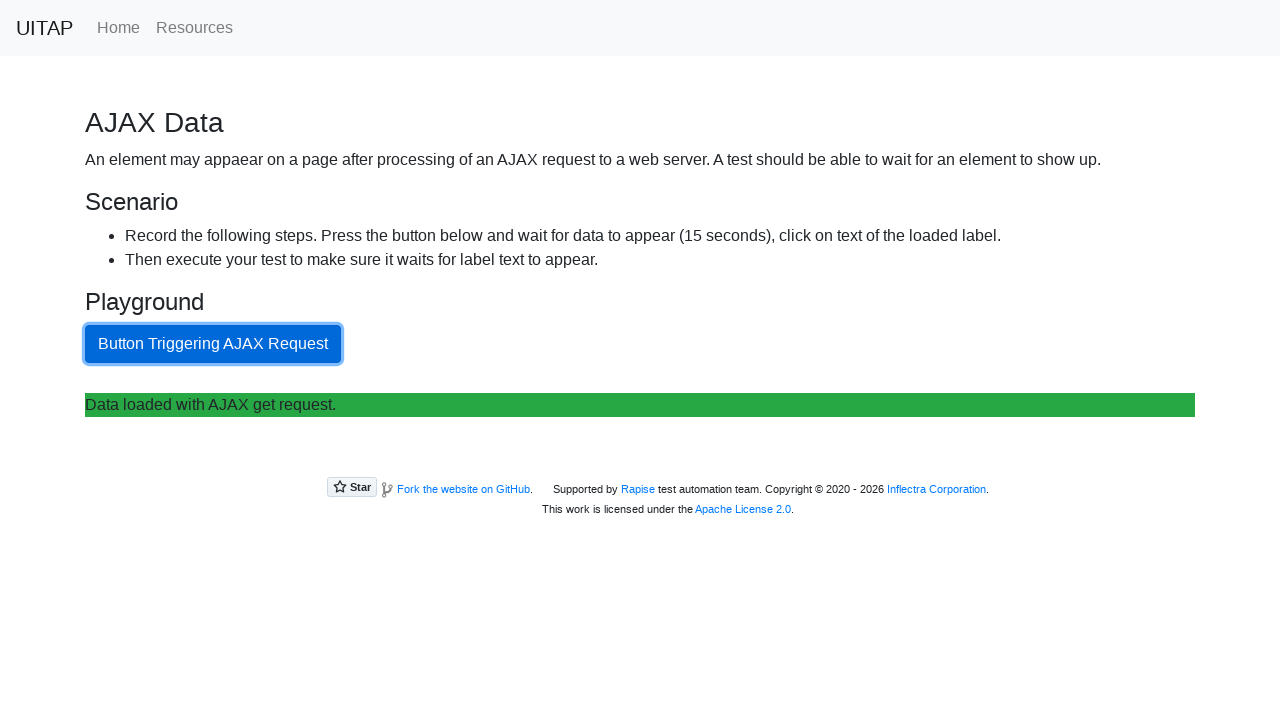

Verified success message 'Data loaded with AJAX get request.' displayed
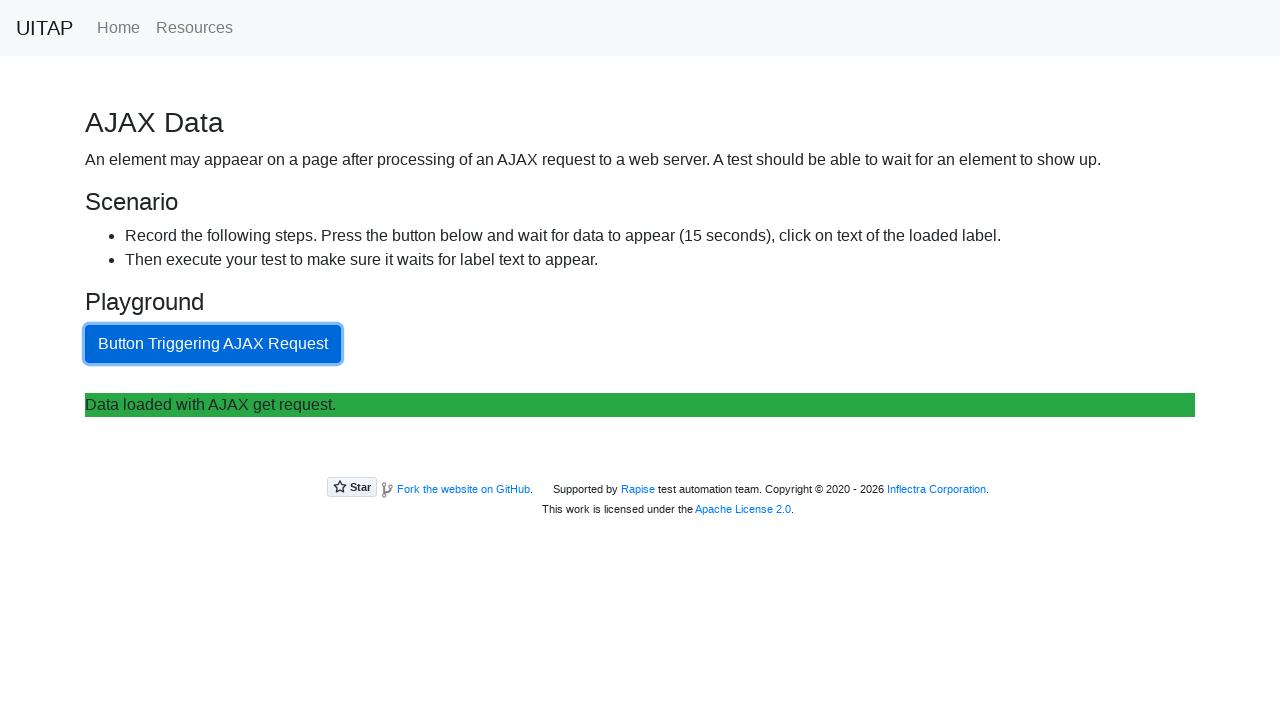

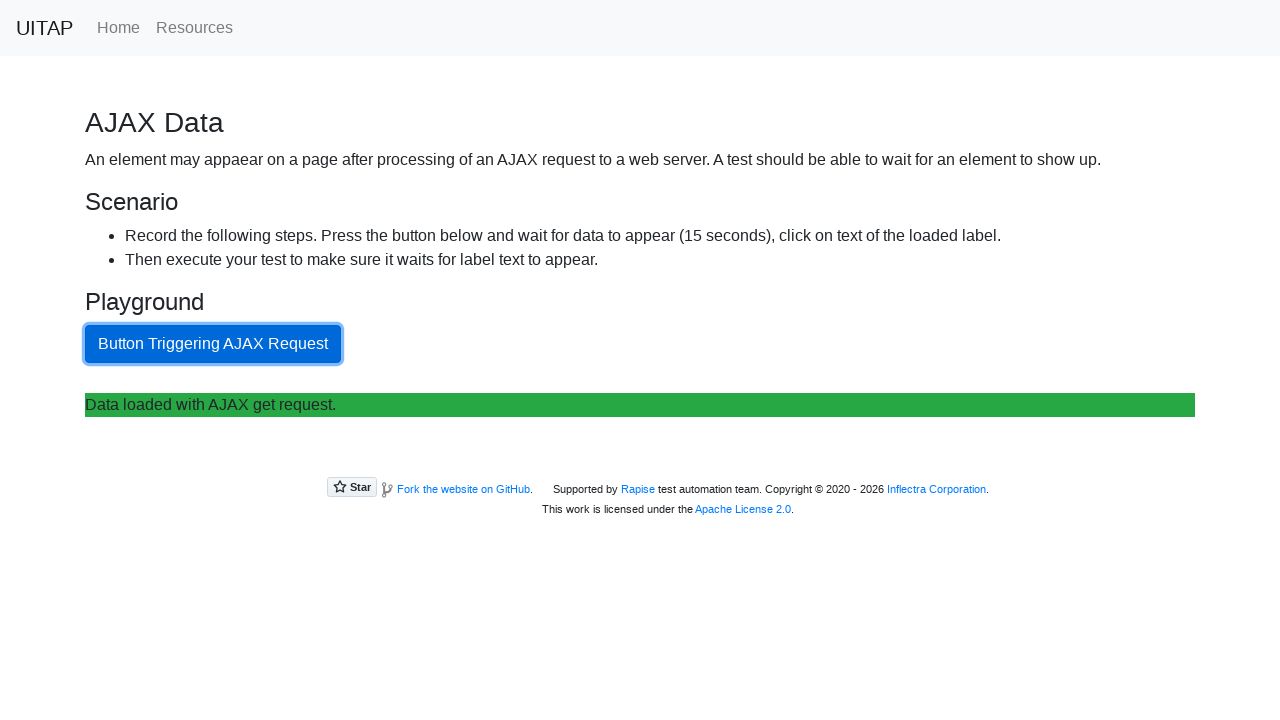